Tests keyboard operations on a text comparison tool by filling text in the first input, selecting all with Ctrl+A, copying with Ctrl+C, tabbing to the next field, and pasting with Ctrl+V.

Starting URL: https://gotranscript.com/text-compare

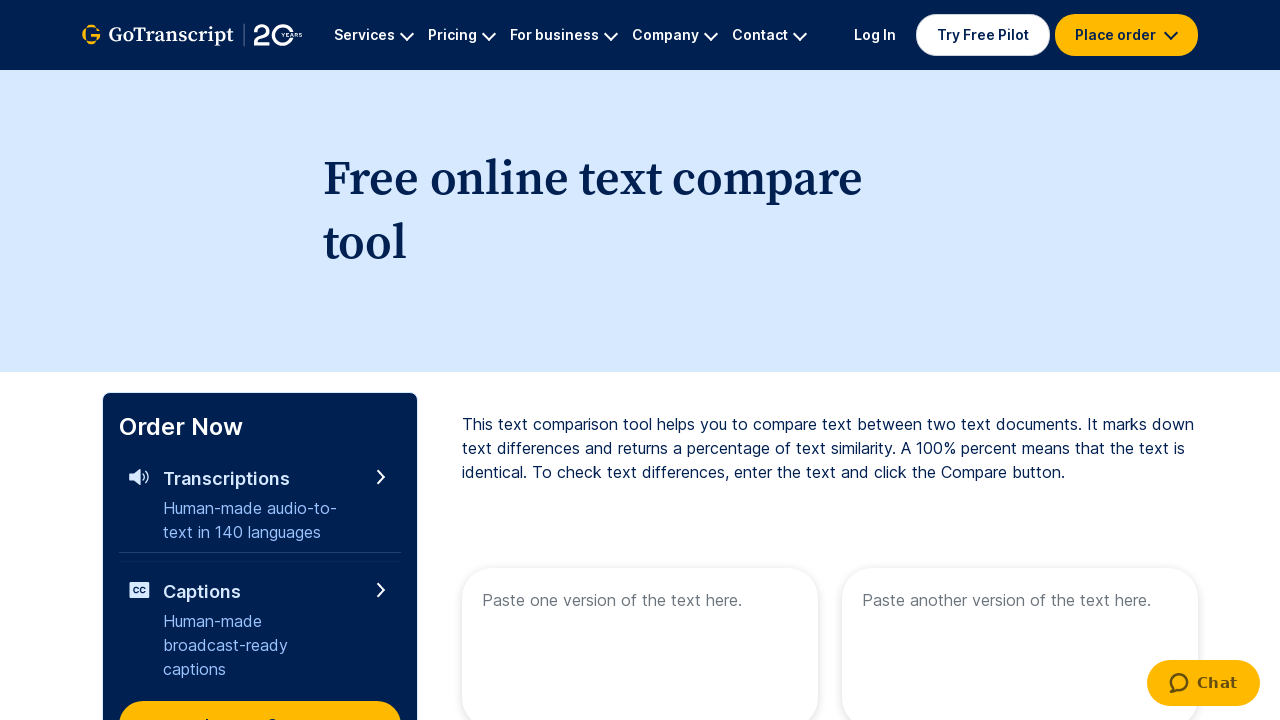

Filled first text area with 'How are you buddy!' on [name="text1"]
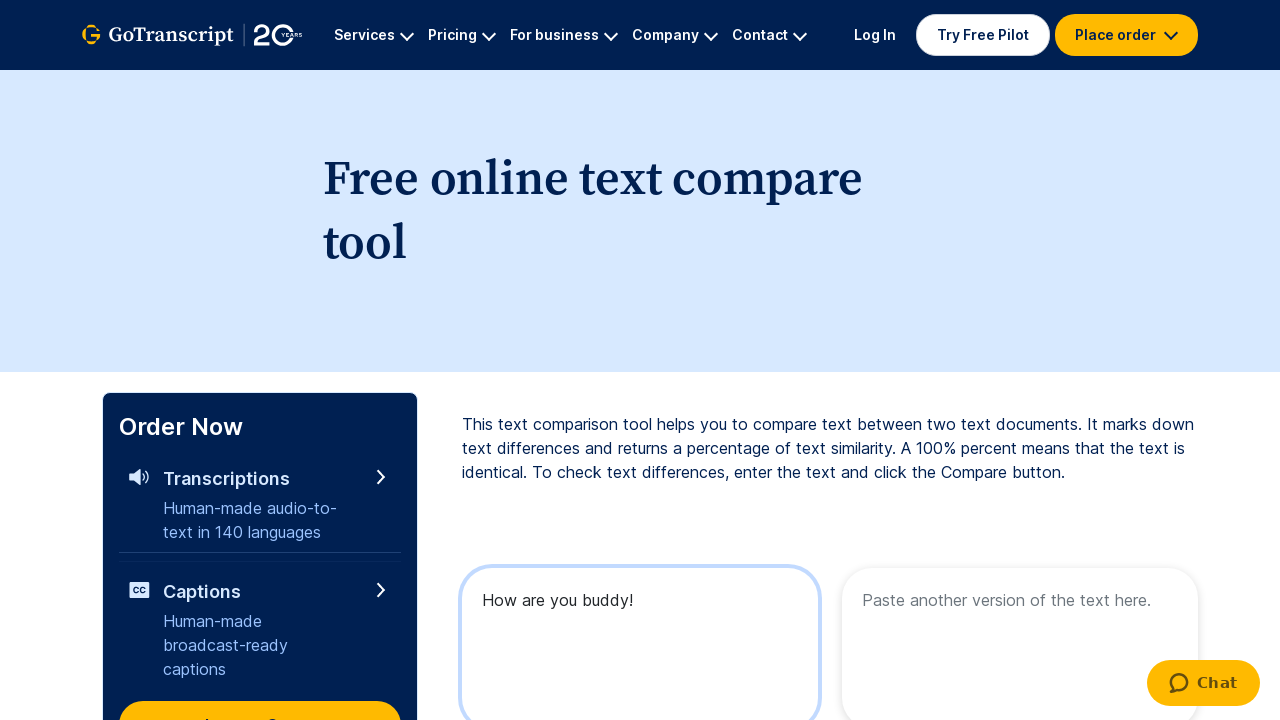

Selected all text in first field using Ctrl+A
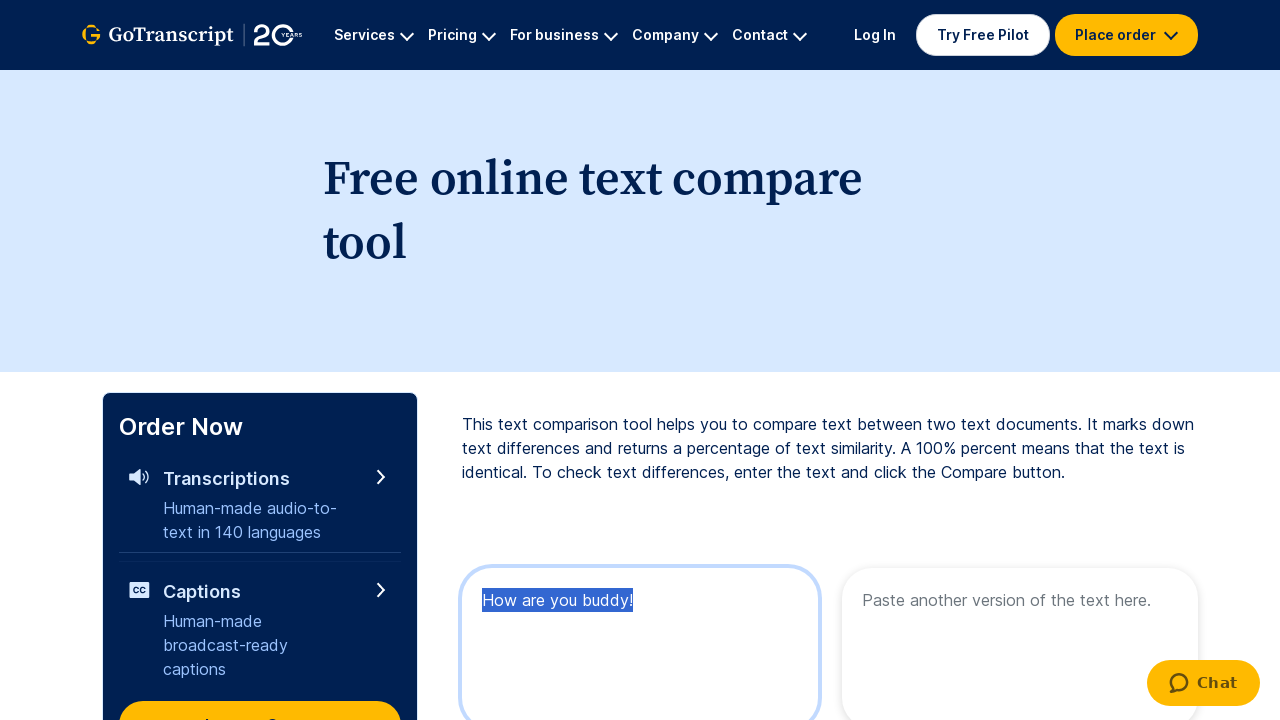

Copied selected text using Ctrl+C
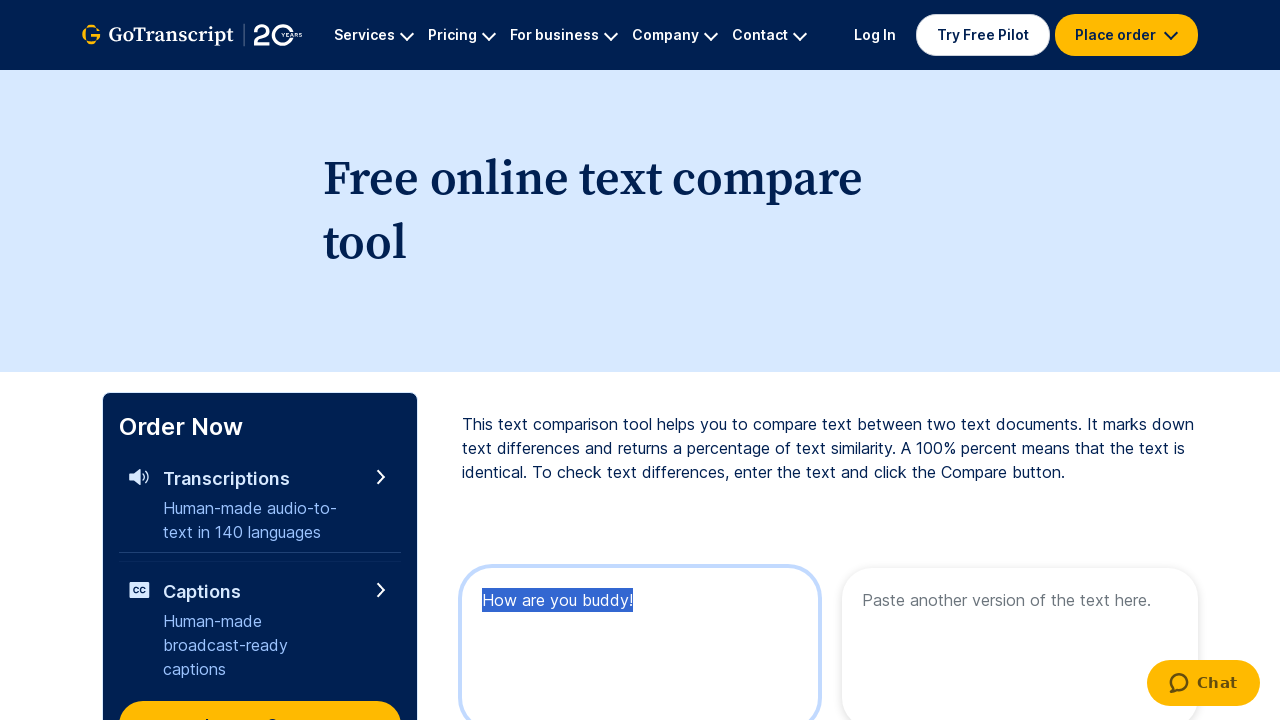

Pressed Tab key down to move to next field
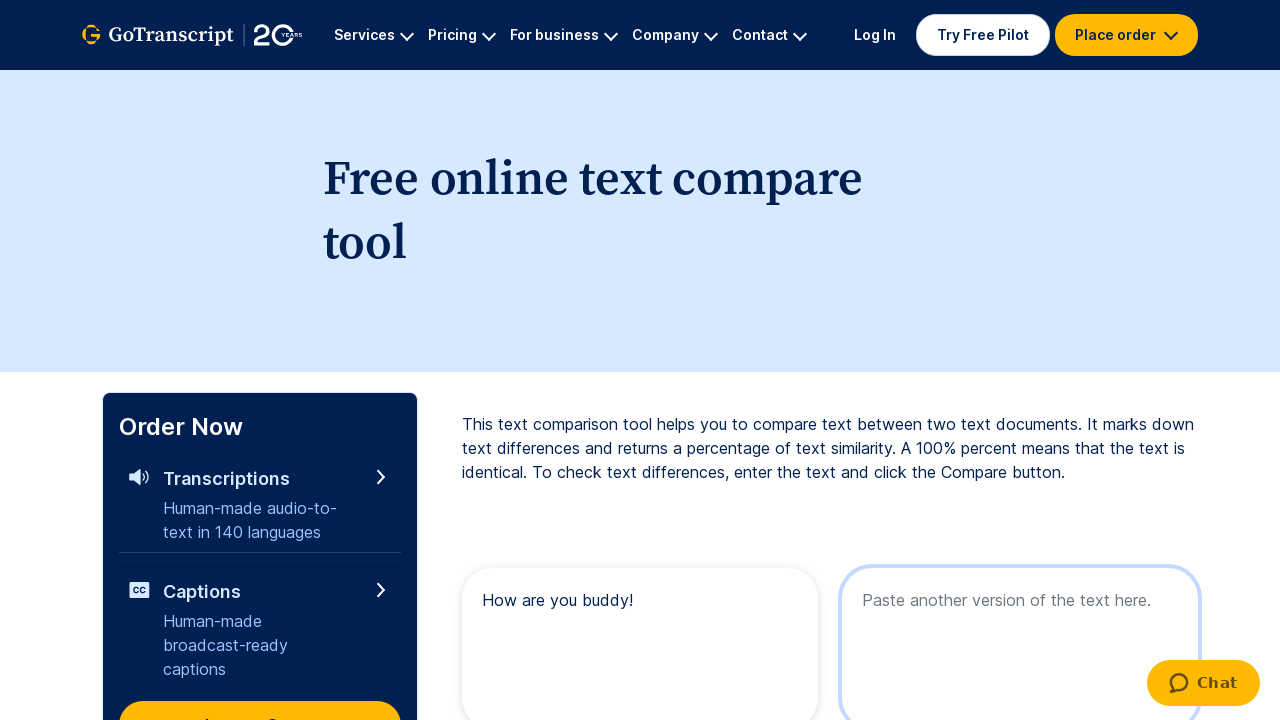

Released Tab key
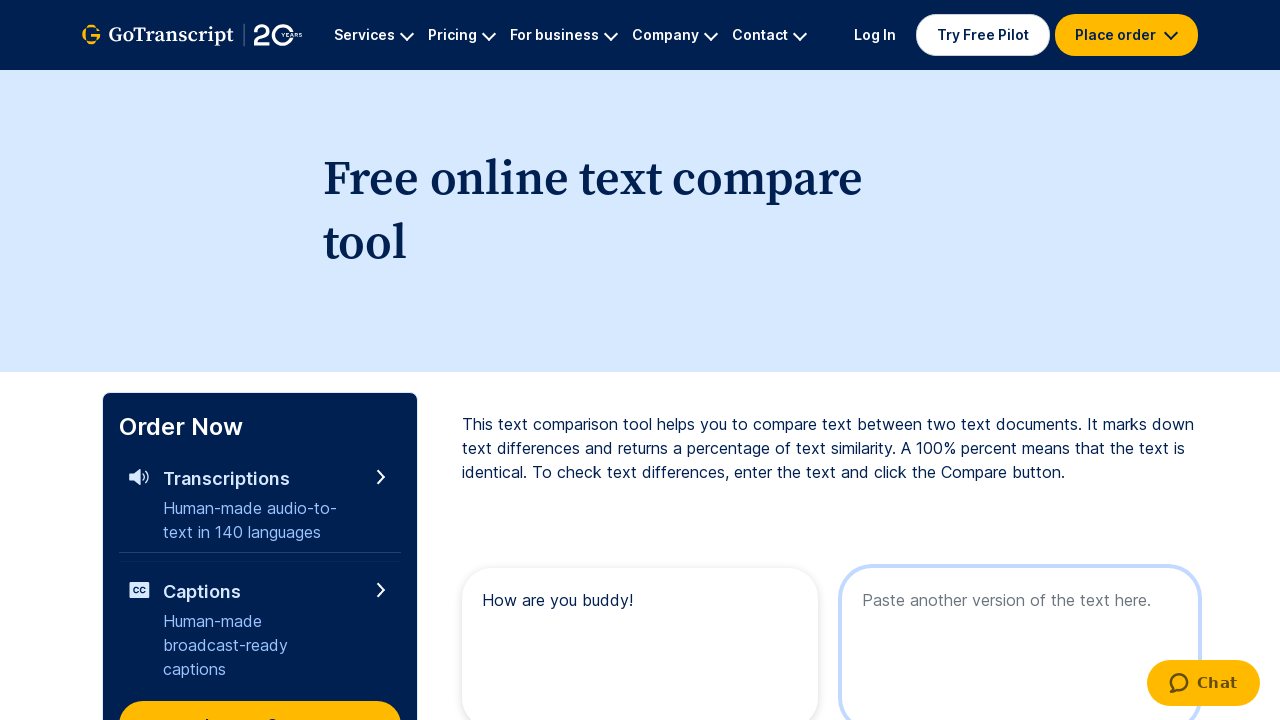

Pasted text into second field using Ctrl+V
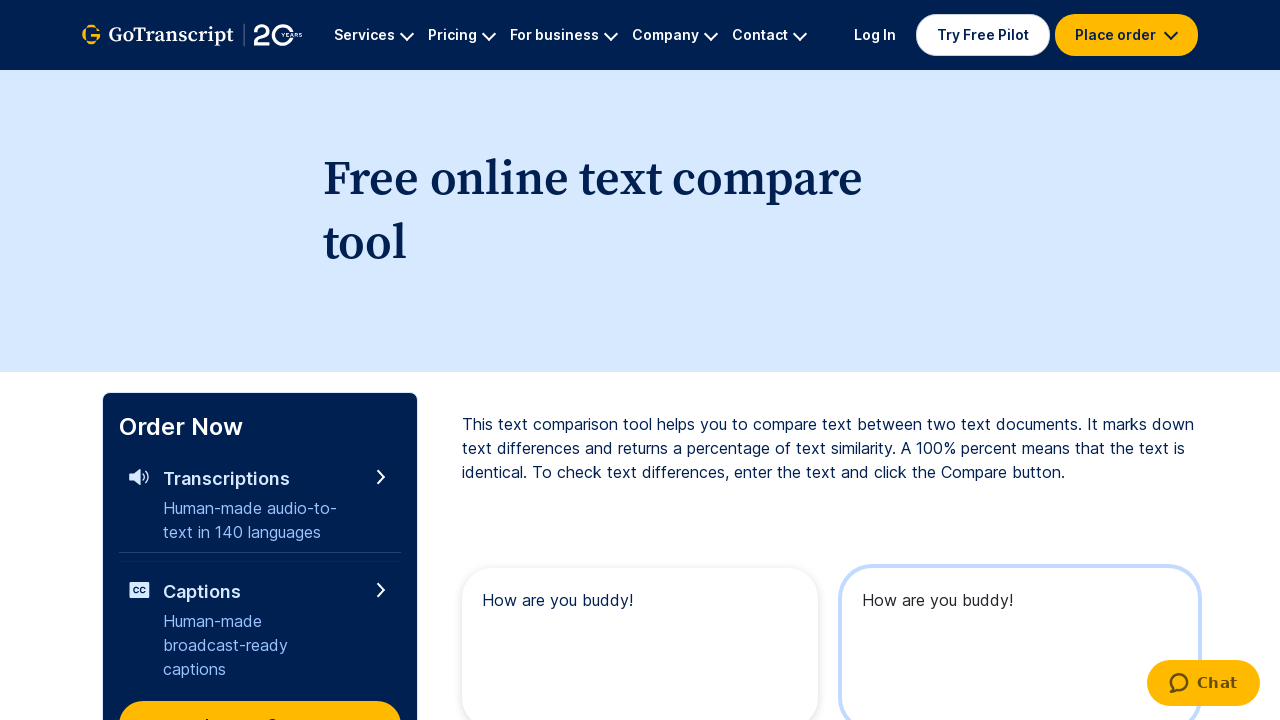

Waited 2 seconds for paste operation to complete
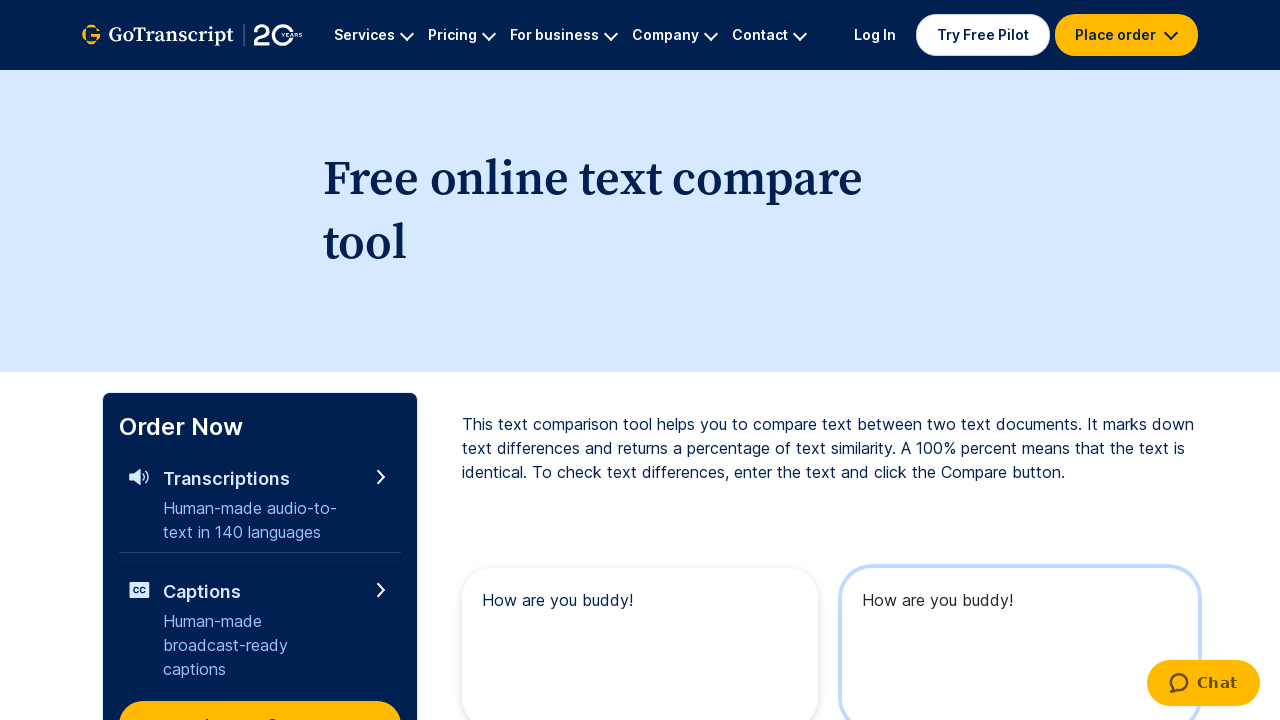

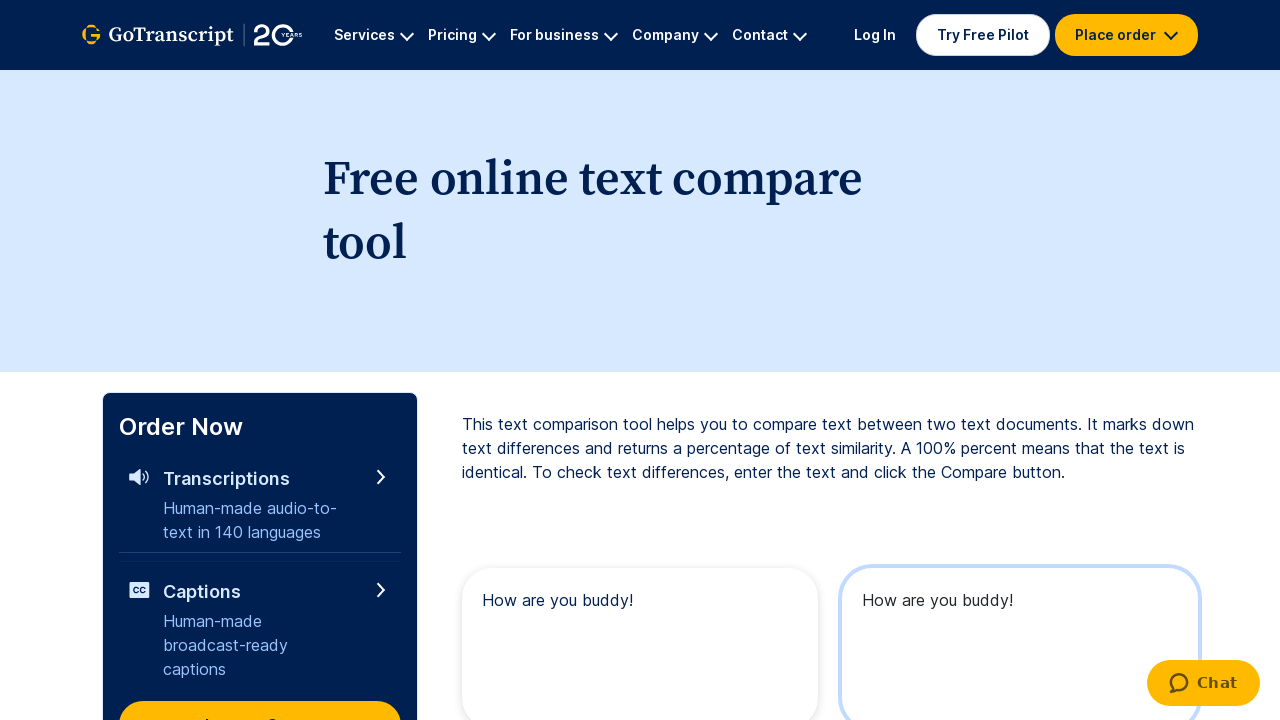